Tests editing a todo item by double-clicking, entering new text, and pressing Enter

Starting URL: https://demo.playwright.dev/todomvc

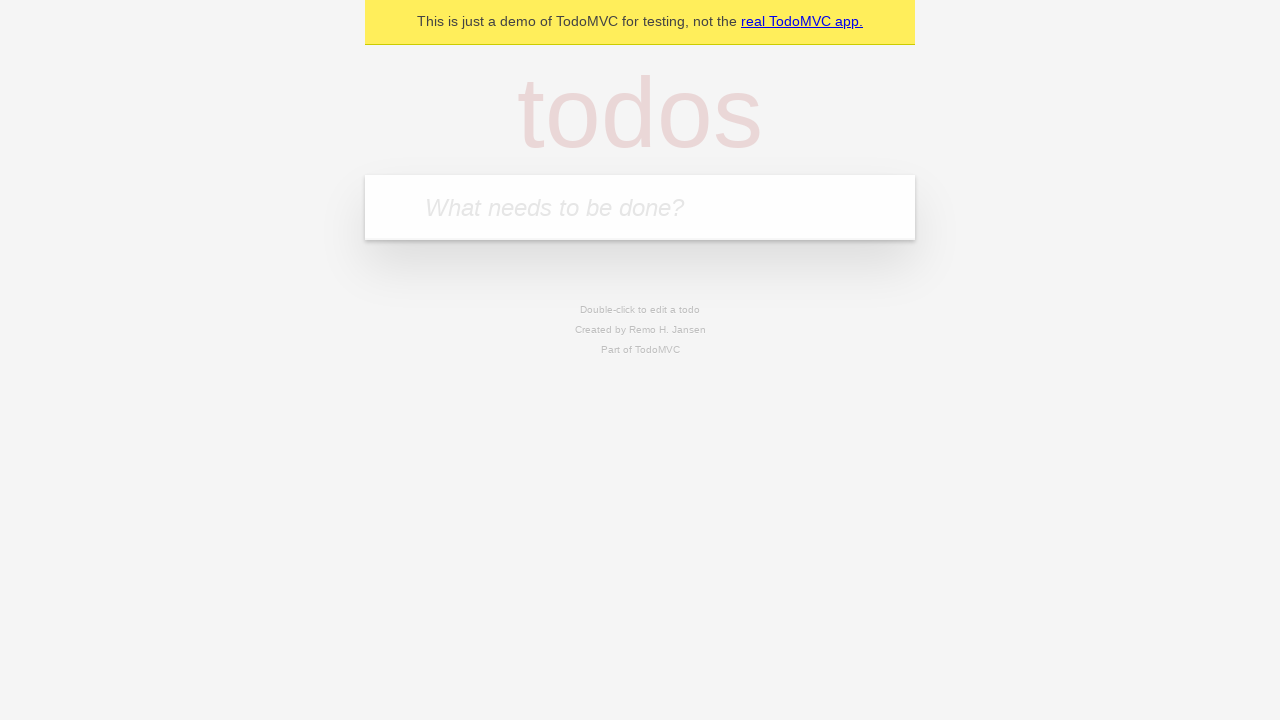

Filled input field with 'buy some cheese' on internal:attr=[placeholder="What needs to be done?"i]
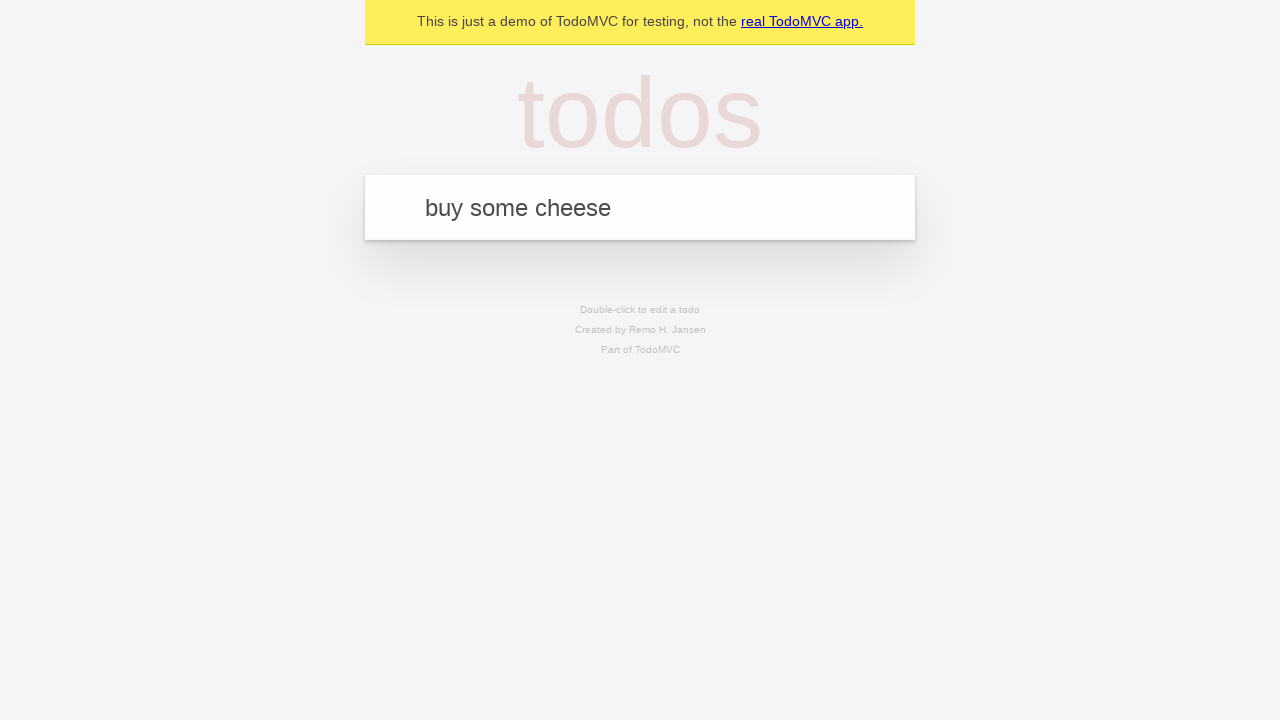

Pressed Enter to add first todo on internal:attr=[placeholder="What needs to be done?"i]
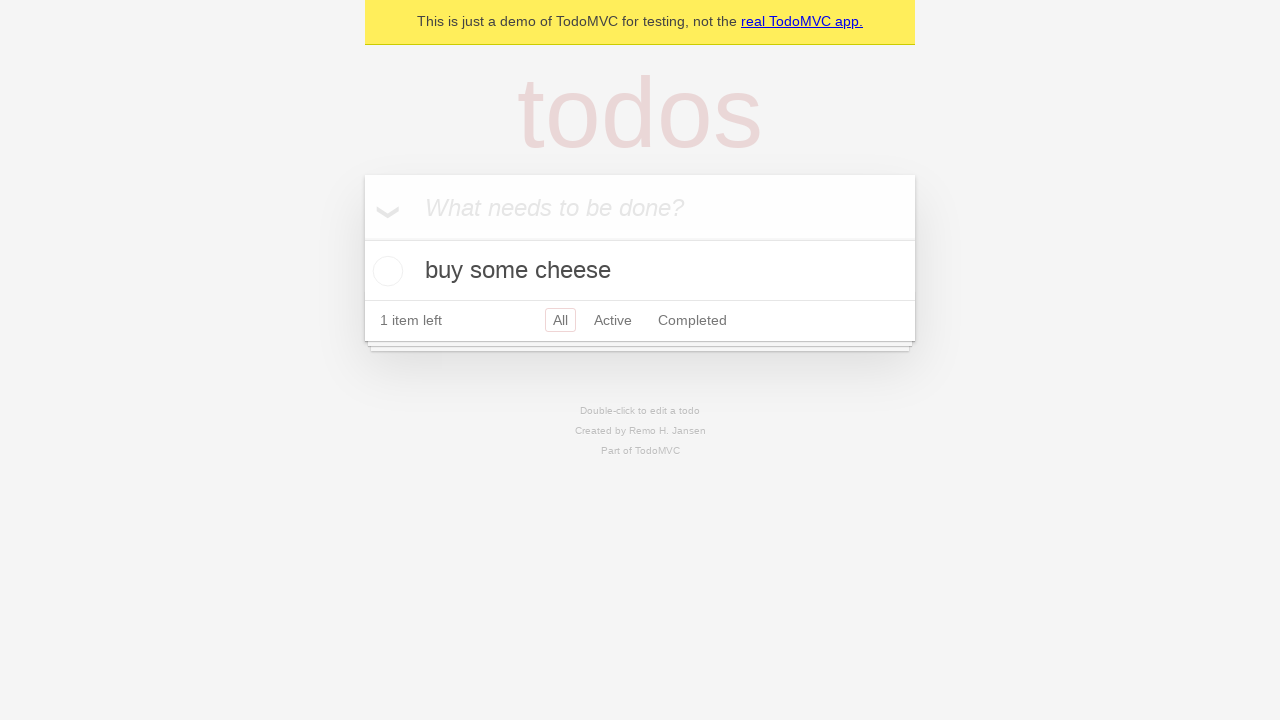

Filled input field with 'feed the cat' on internal:attr=[placeholder="What needs to be done?"i]
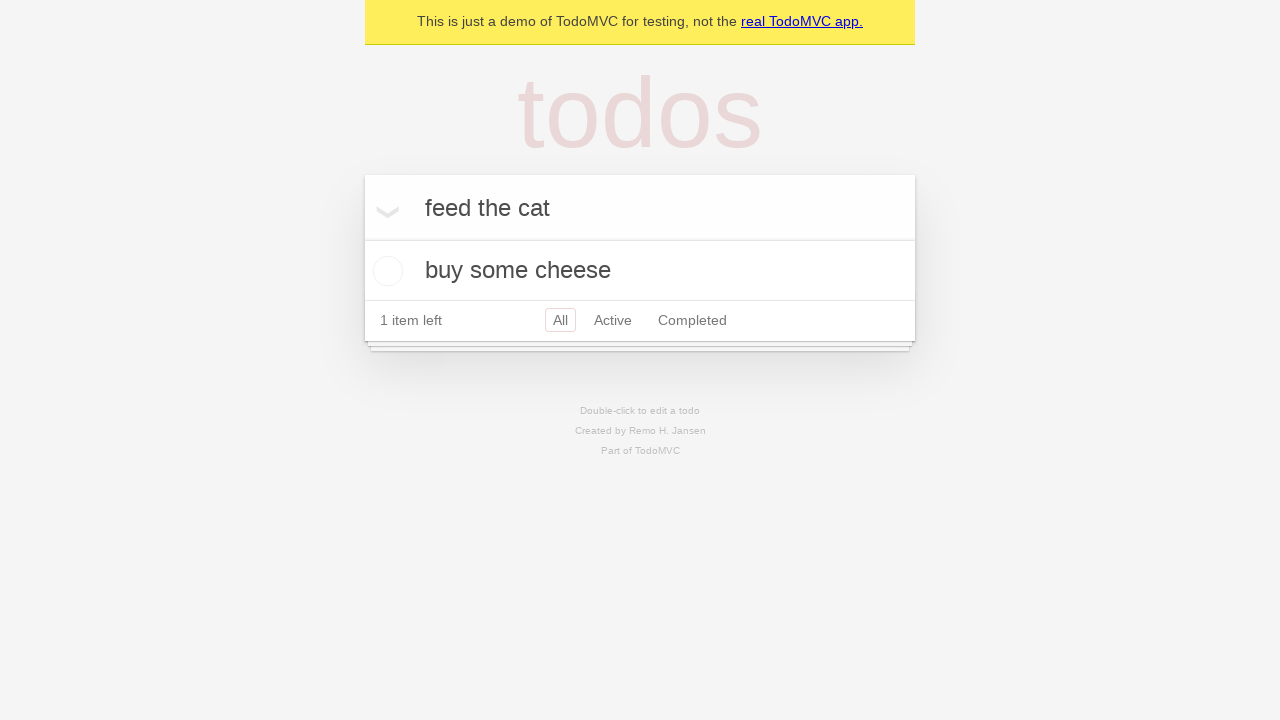

Pressed Enter to add second todo on internal:attr=[placeholder="What needs to be done?"i]
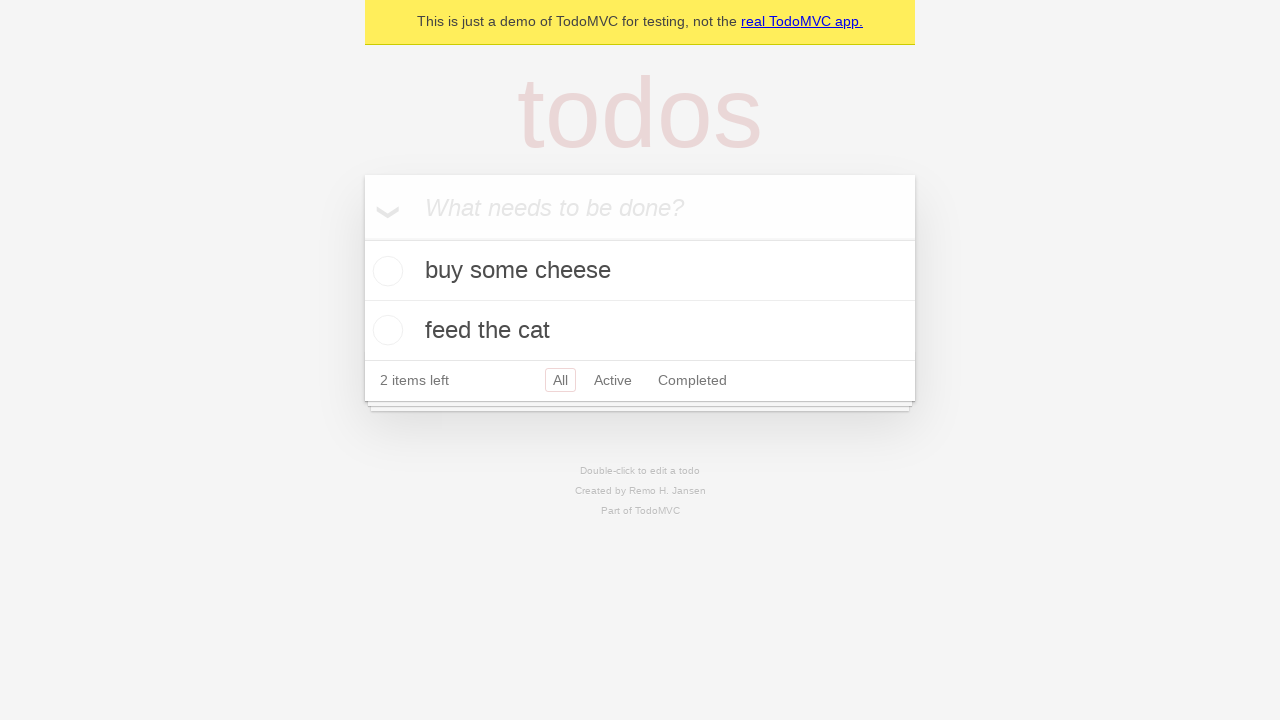

Filled input field with 'book a doctors appointment' on internal:attr=[placeholder="What needs to be done?"i]
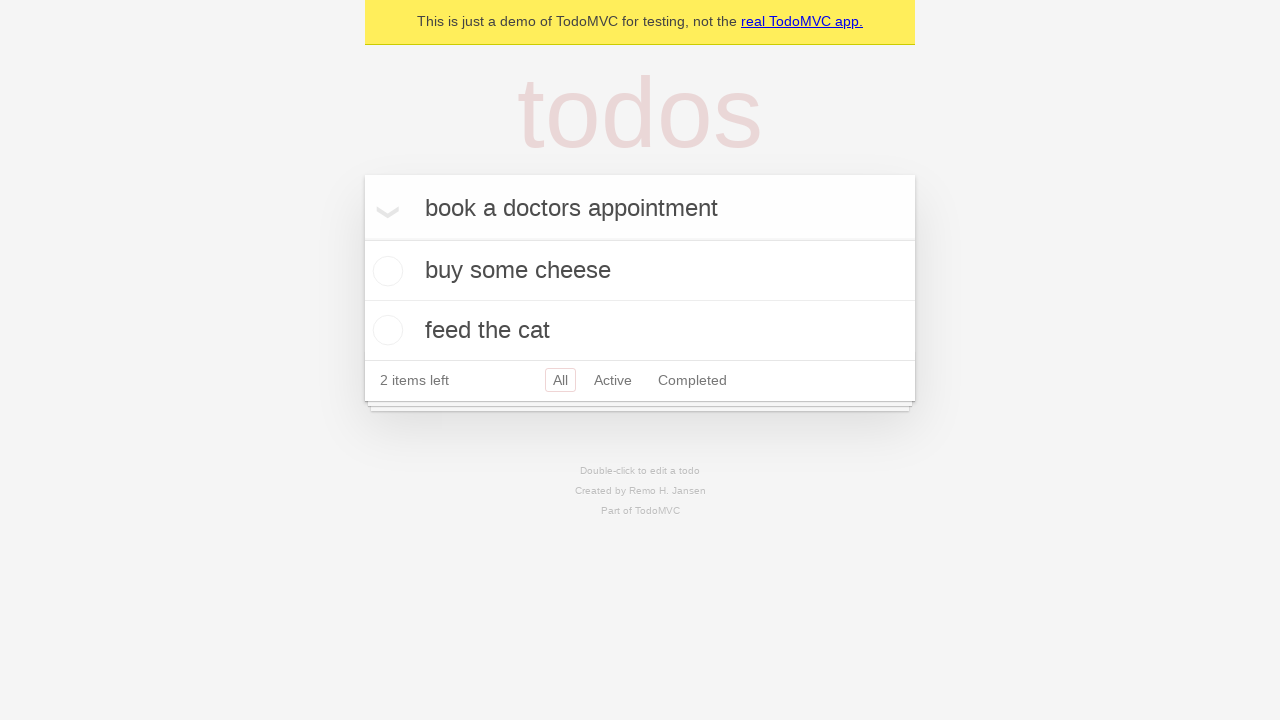

Pressed Enter to add third todo on internal:attr=[placeholder="What needs to be done?"i]
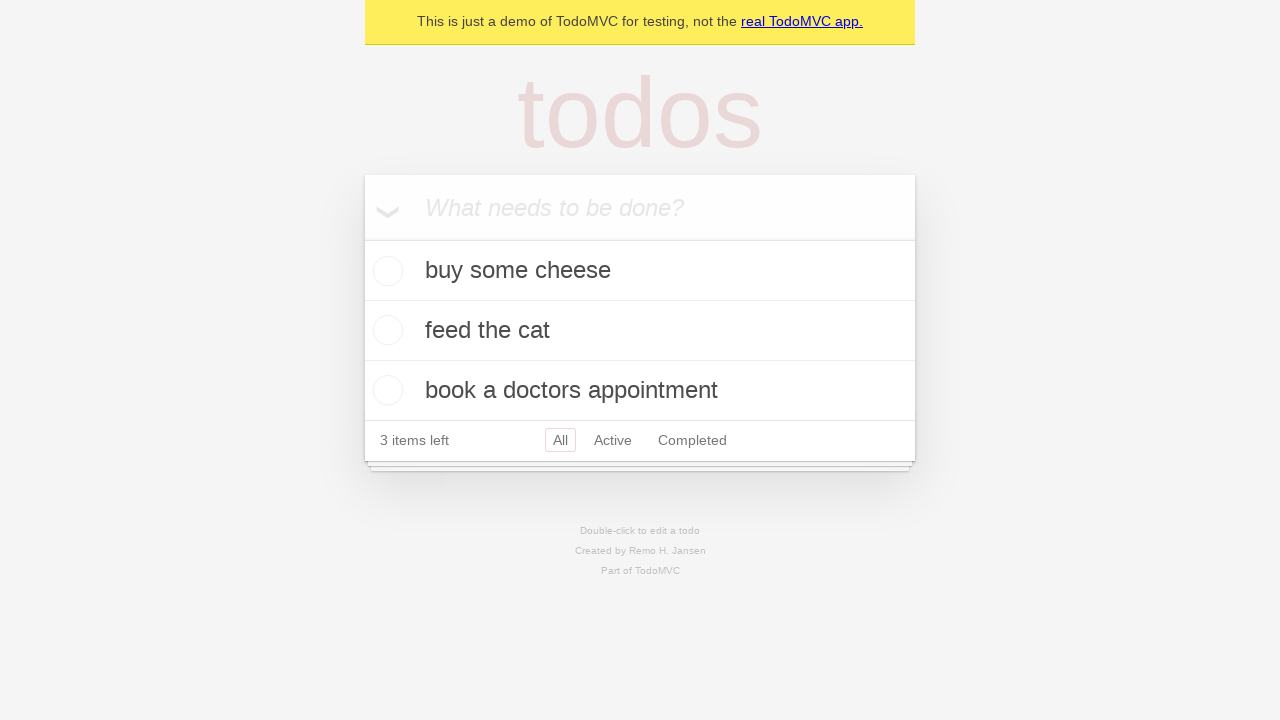

Double-clicked second todo item to enter edit mode at (640, 331) on .todo-list li >> nth=1
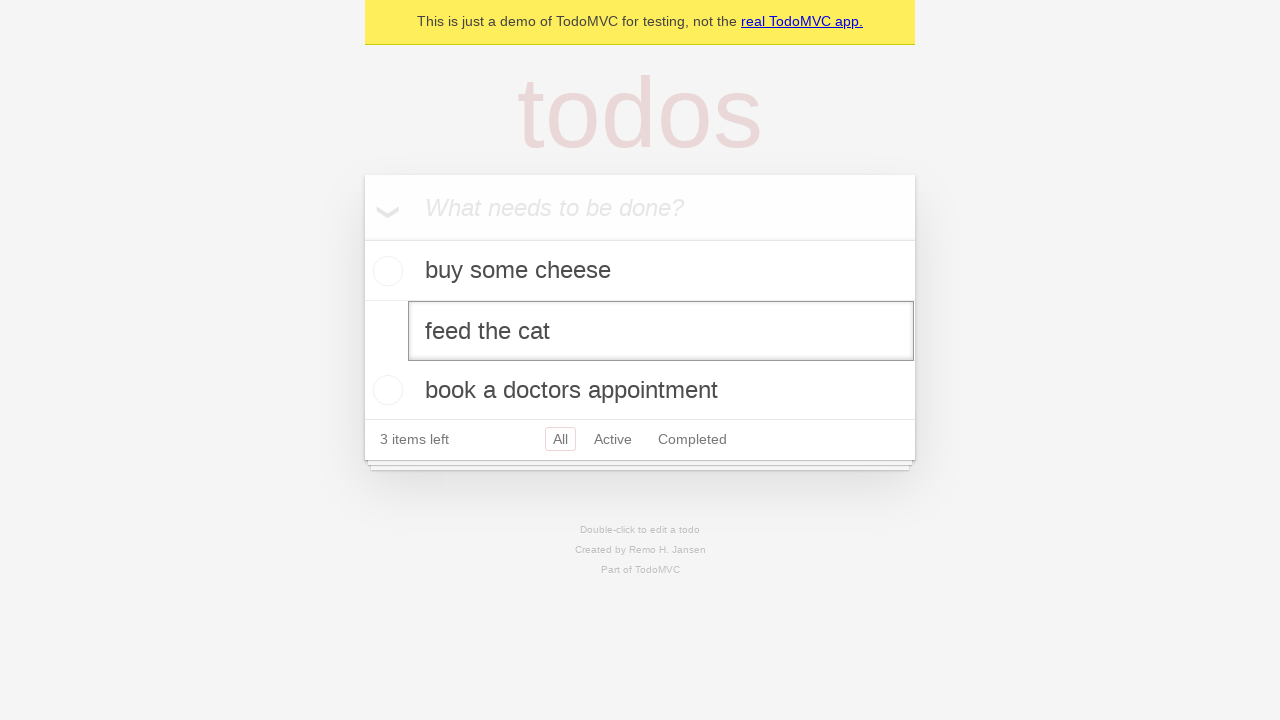

Filled edit field with new text 'buy some sausages' on .todo-list li >> nth=1 >> .edit
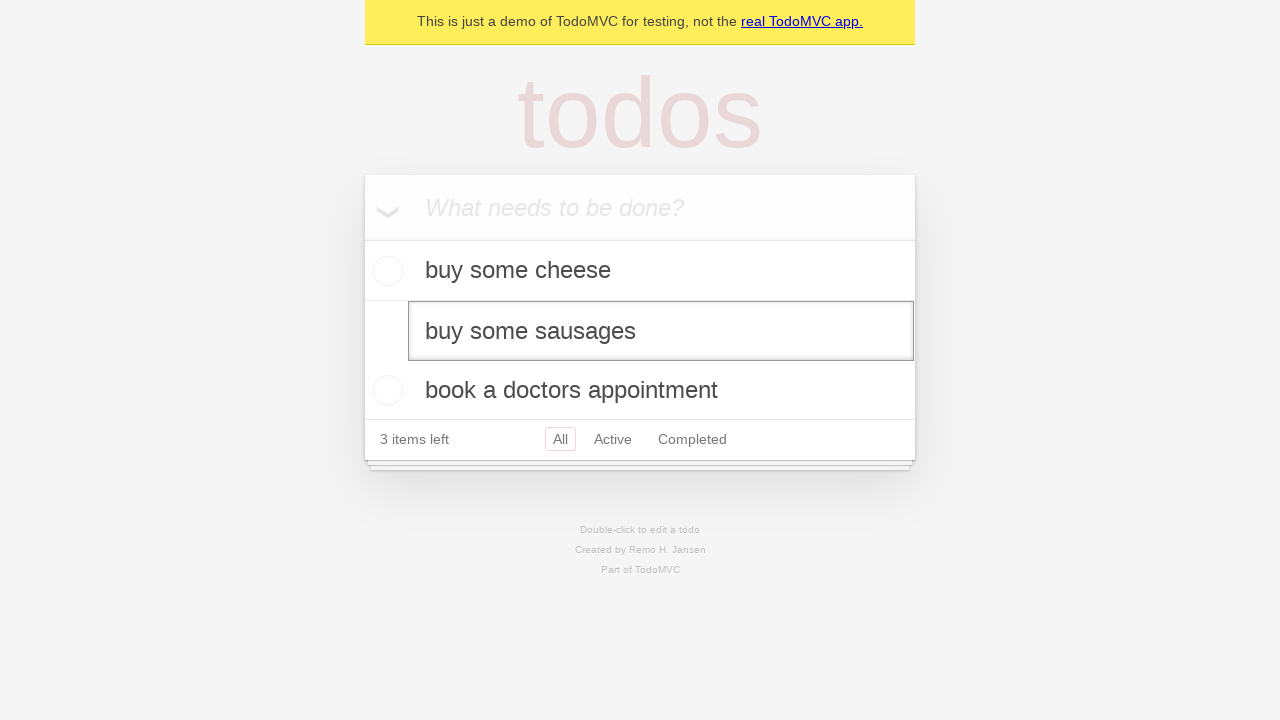

Pressed Enter to save edited todo item on .todo-list li >> nth=1 >> .edit
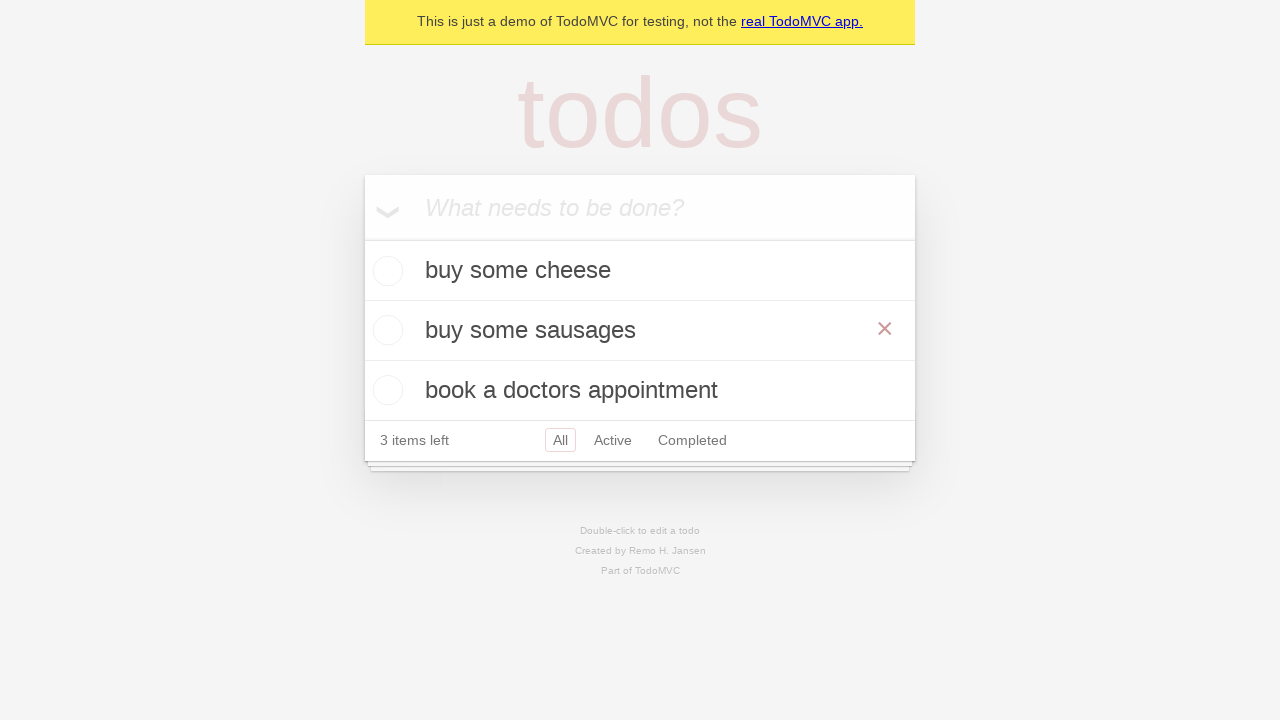

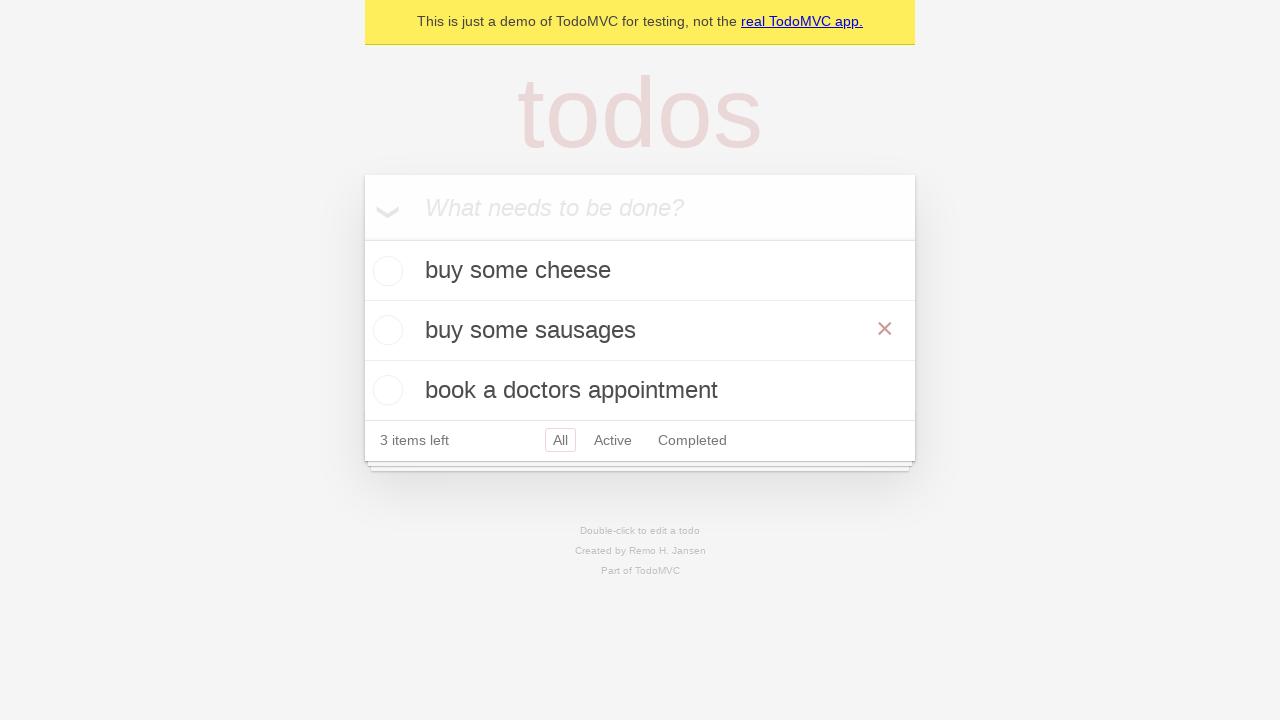